Fills out and submits a practice form with various input types including text fields, radio buttons, checkboxes, and dropdowns

Starting URL: https://www.techlistic.com/p/selenium-practice-form.html

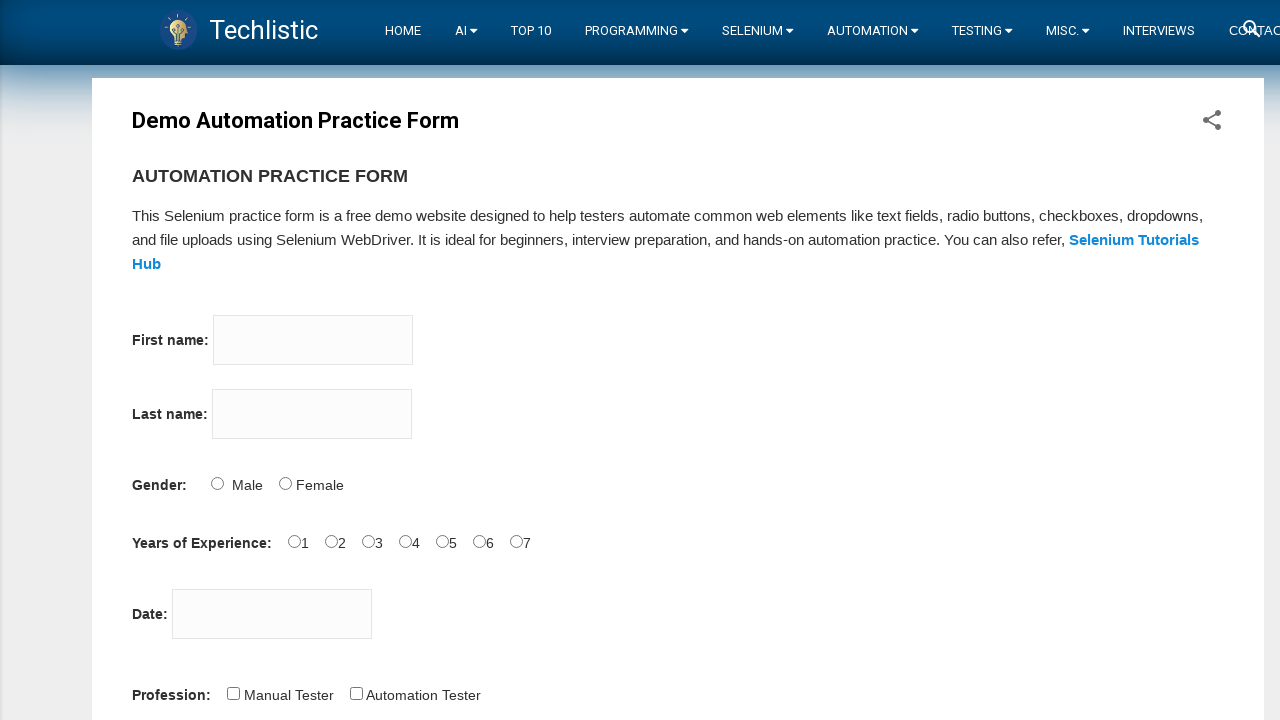

Filled first name field with 'John' on input[name='firstname']
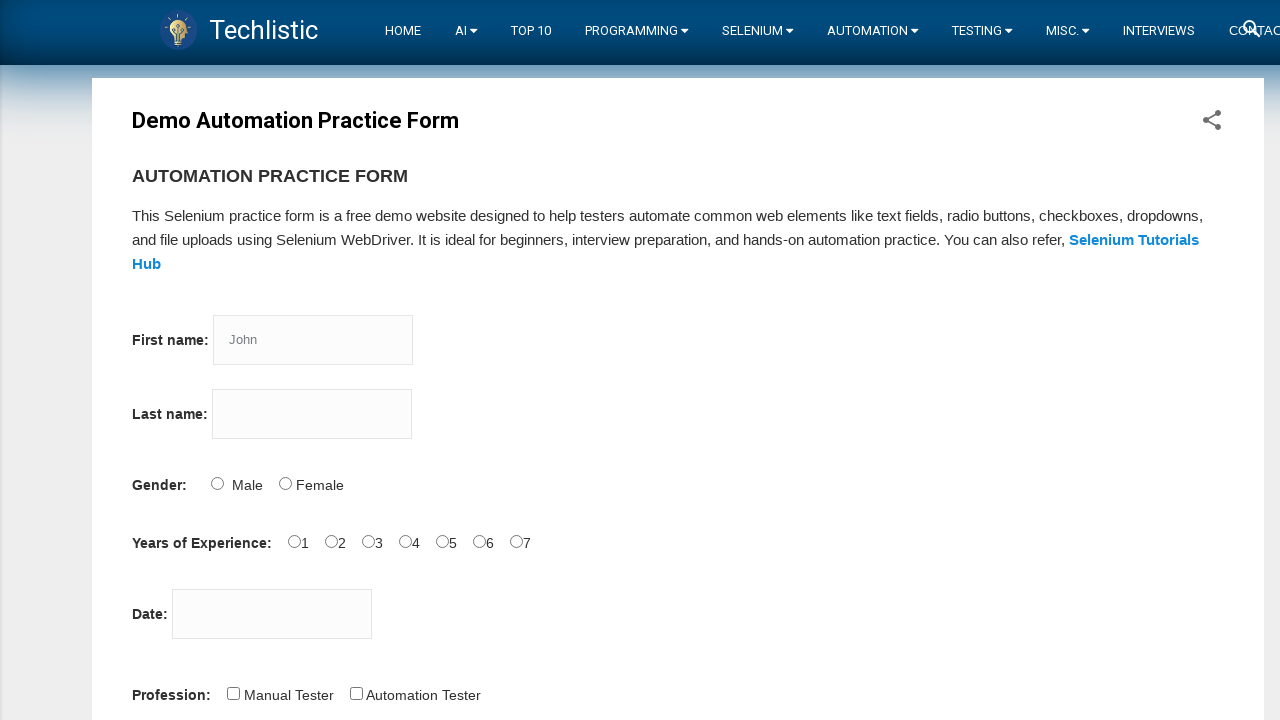

Filled last name field with 'Smith' on input[name='lastname']
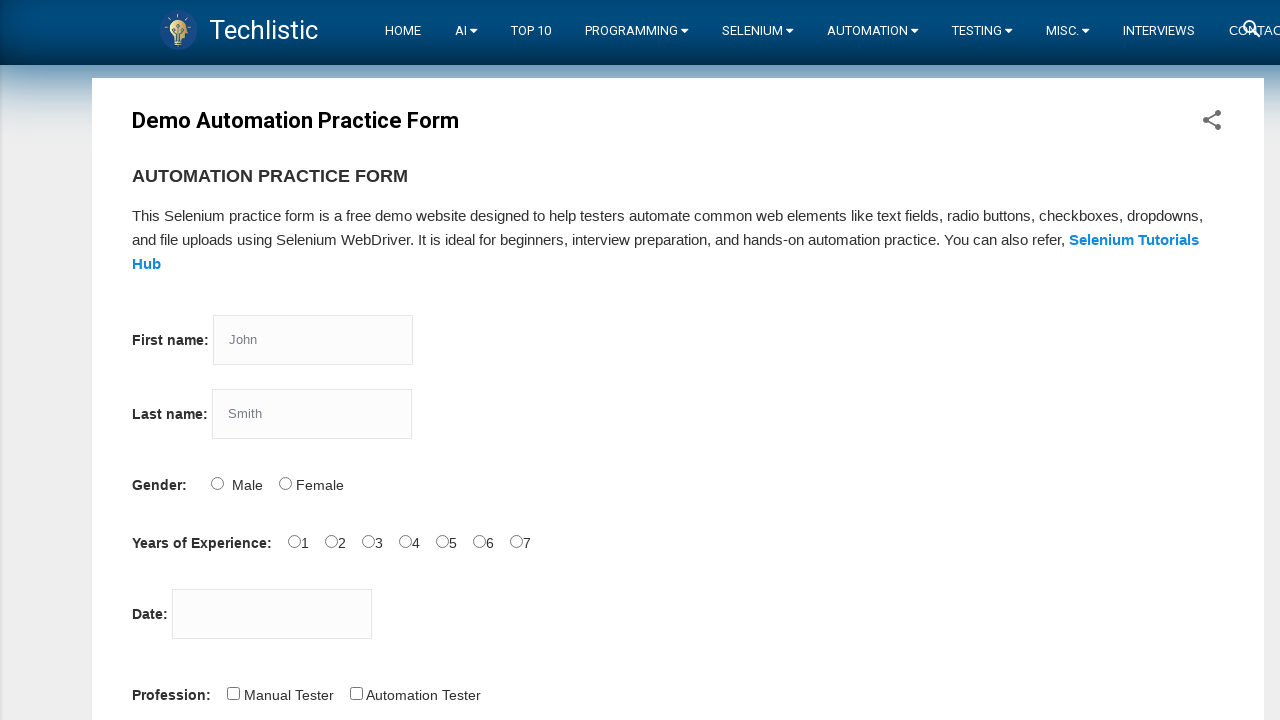

Selected 'Male' radio button for gender at (217, 483) on input[value='Male']
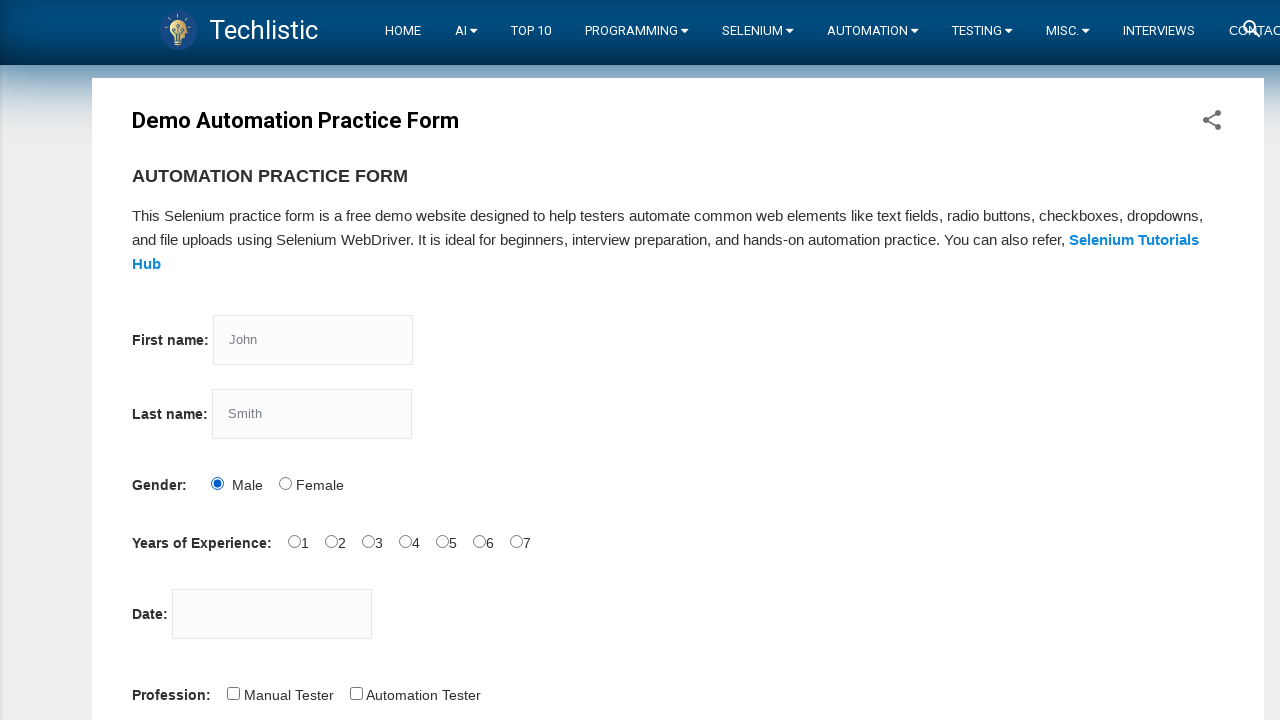

Selected '3' years of experience radio button at (368, 541) on input[value='3']
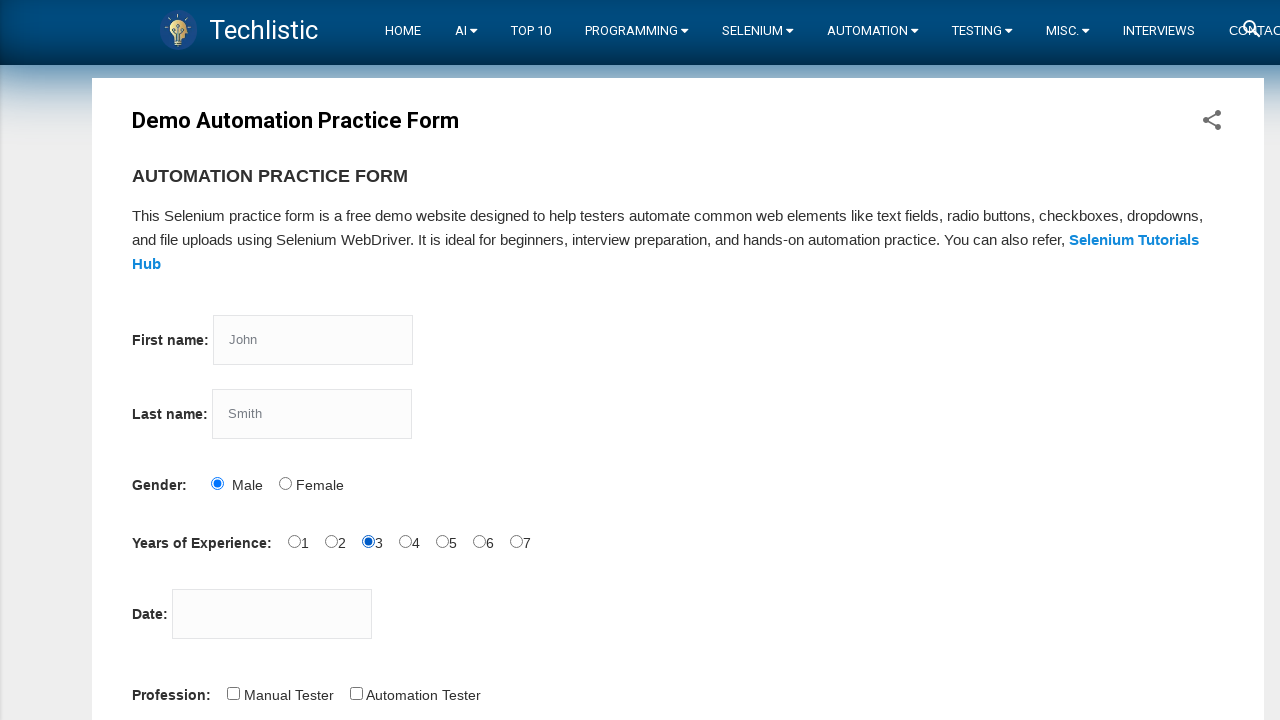

Filled date field with '12/15/2024' on input[id='datepicker']
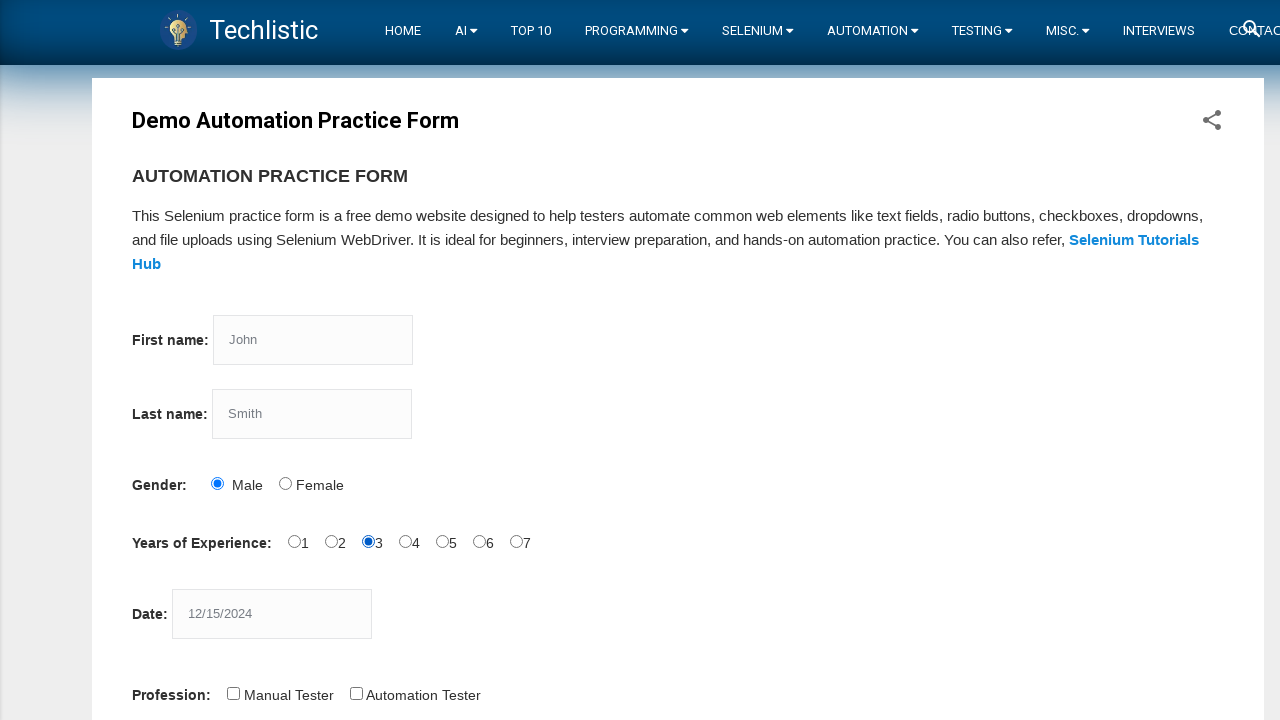

Checked 'Automation Tester' checkbox at (356, 693) on input[value='Automation Tester']
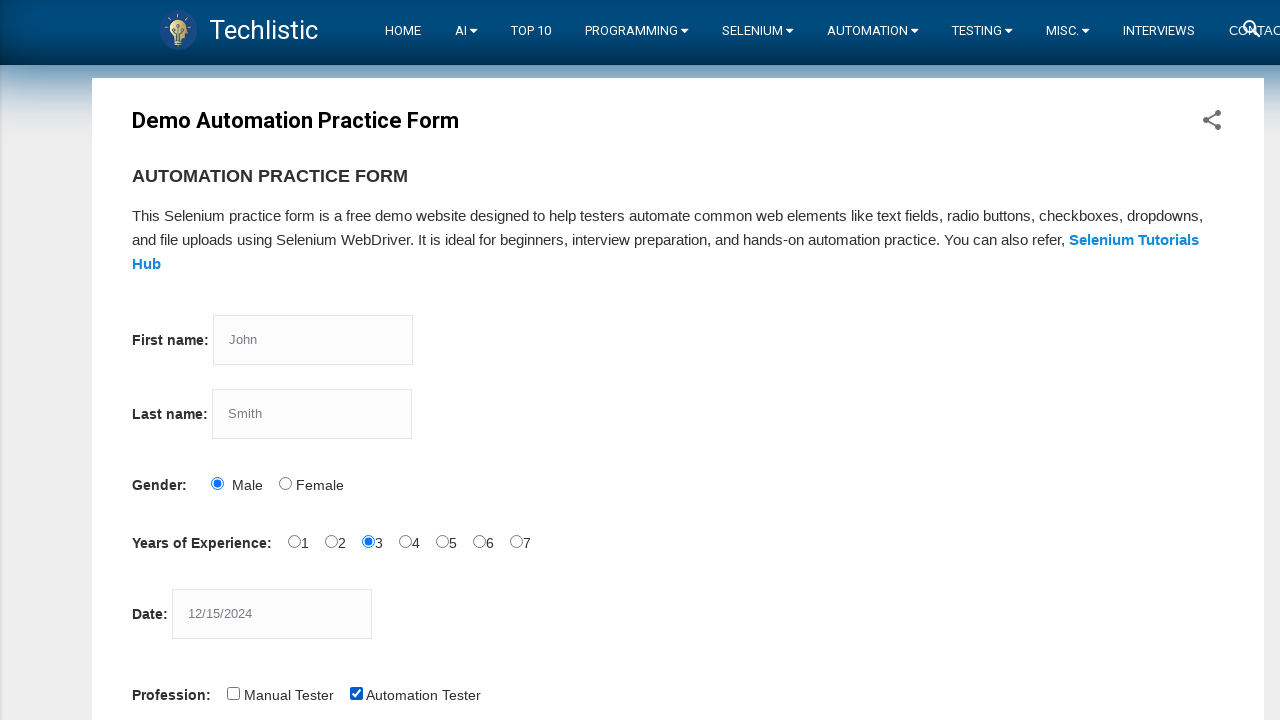

Checked 'Selenium Webdriver' checkbox at (446, 360) on input[value='Selenium Webdriver']
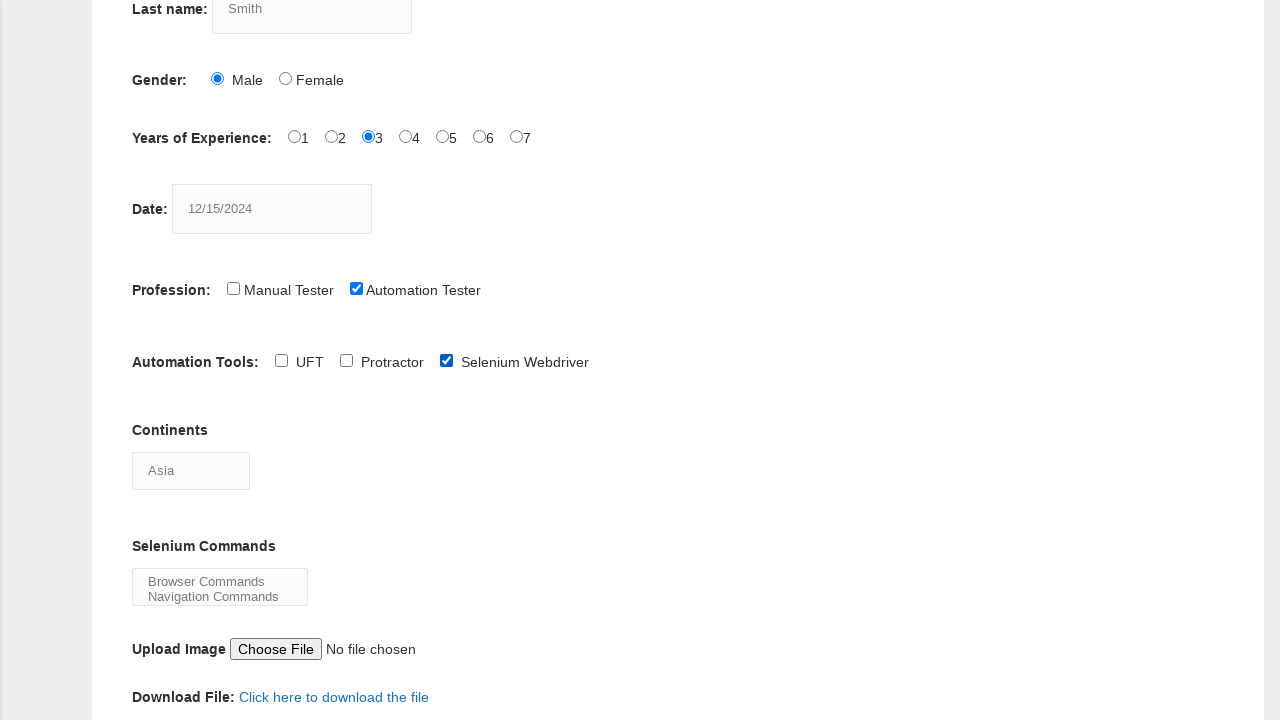

Checked 'Selenium IDE' checkbox at (346, 360) on input[value='Selenium IDE']
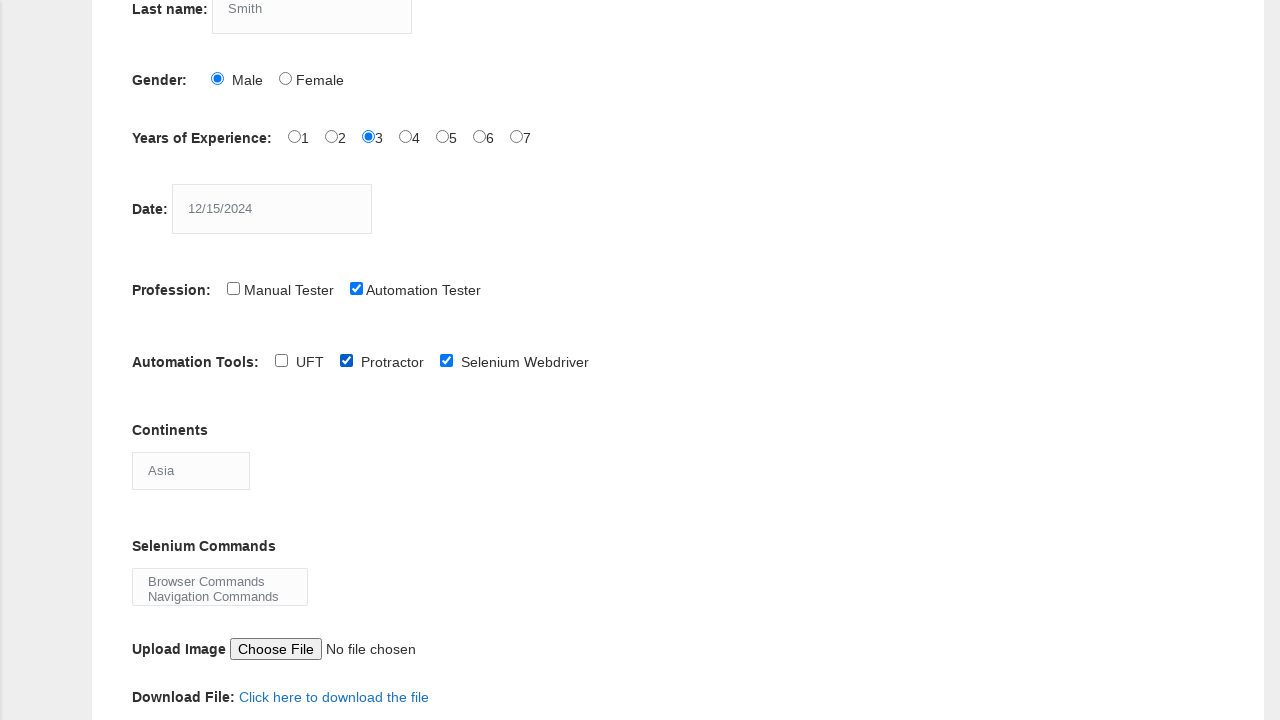

Selected 'North America' from continents dropdown on select[id='continents']
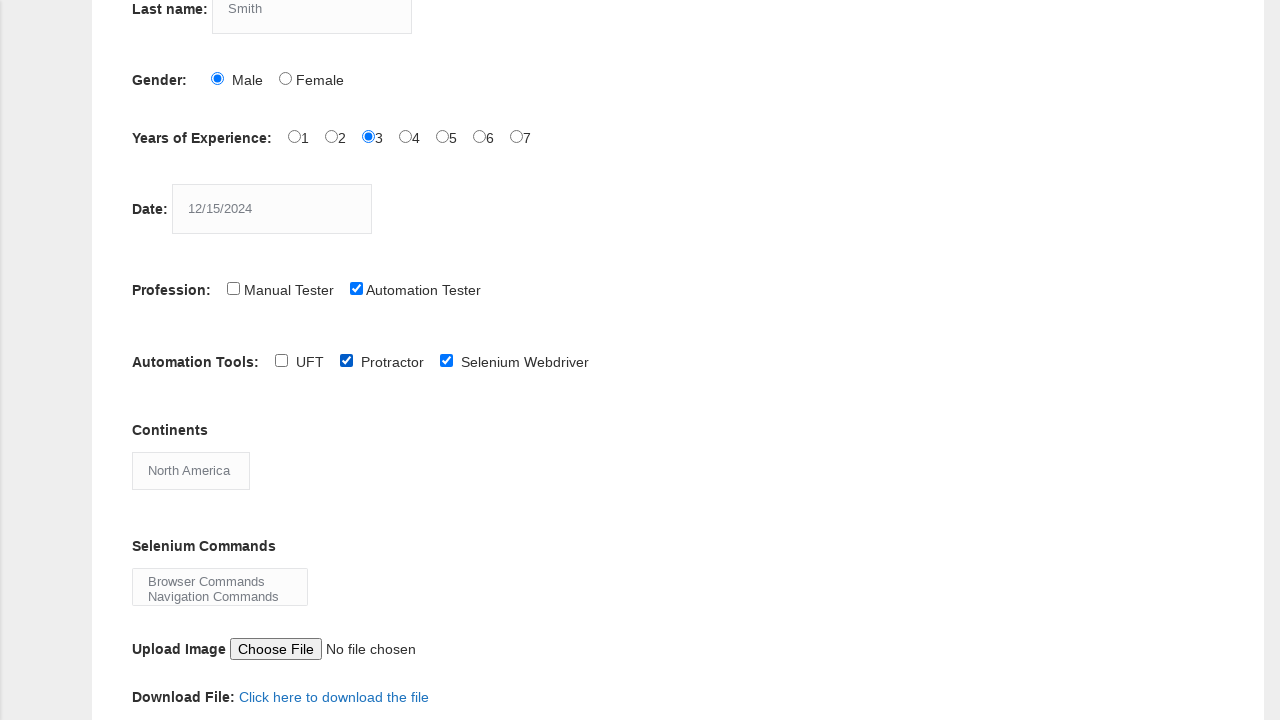

Selected 'Browser Commands' and 'Navigation Commands' from multi-select box on select[id='selenium_commands']
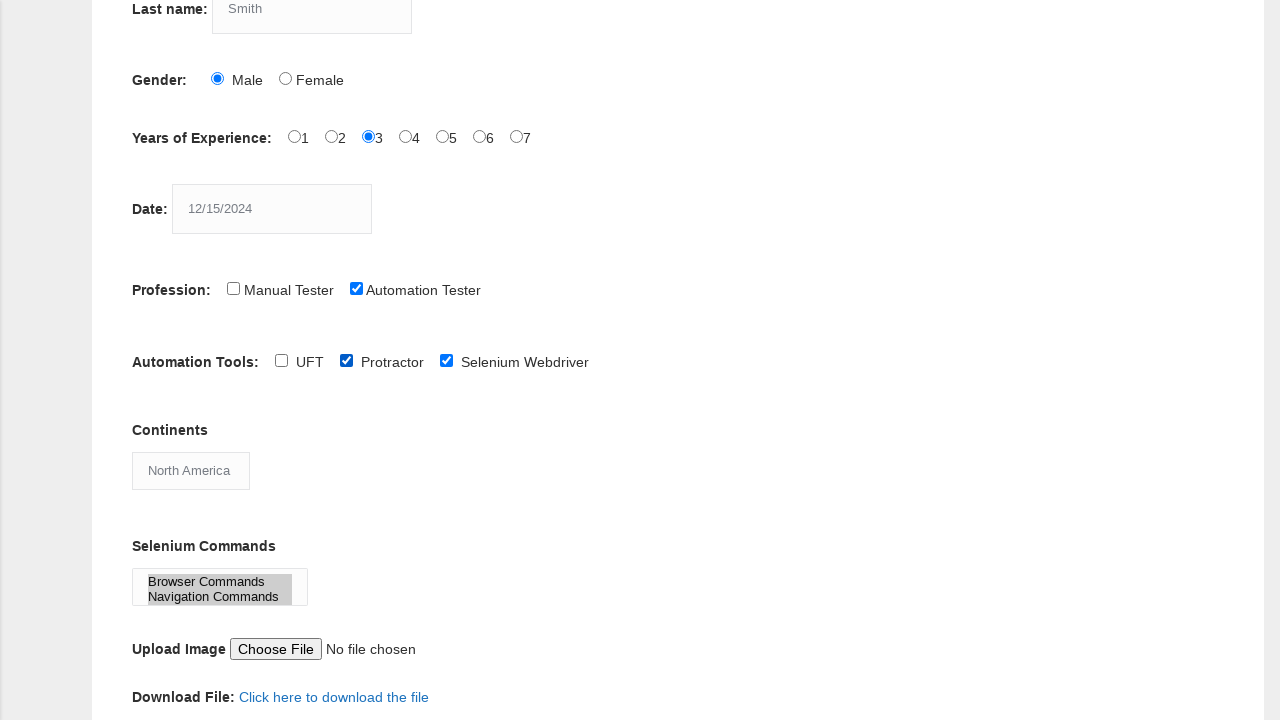

Clicked Submit button to submit the practice form at (157, 360) on button[id='submit']
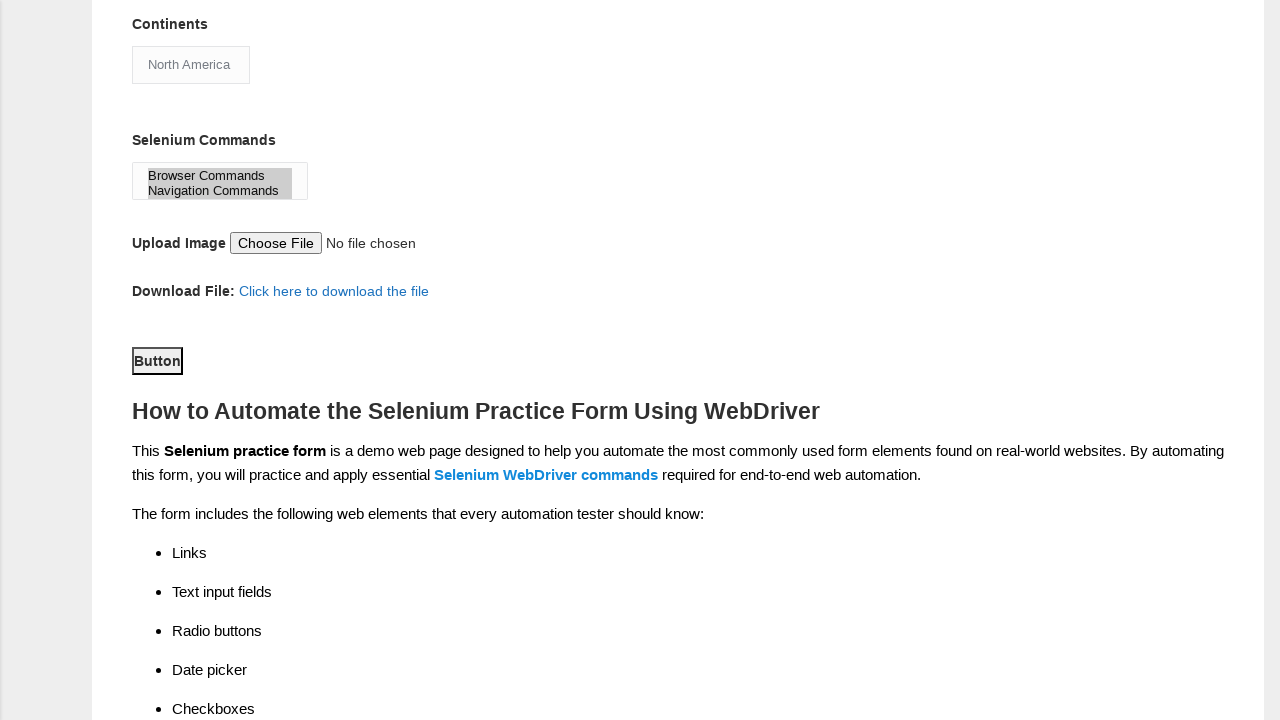

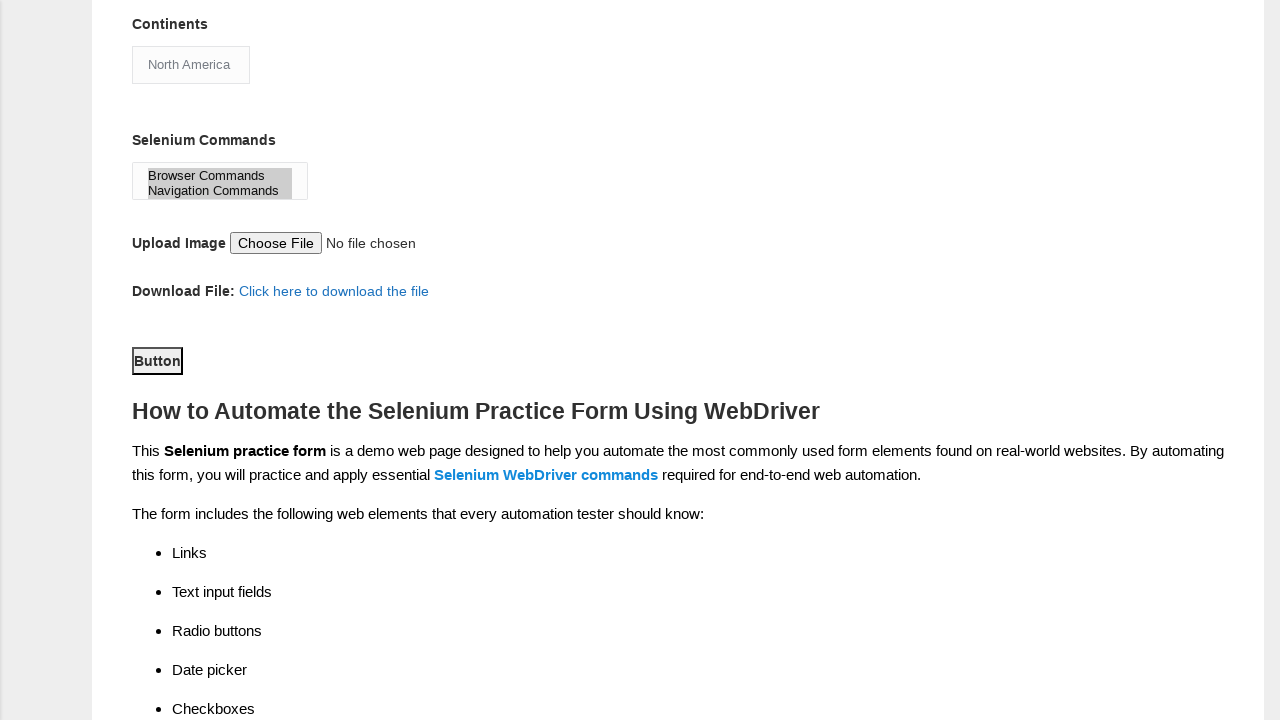